Navigates to NextBaseCRM login page and verifies that the "Log In" button has the expected text value by checking its attribute

Starting URL: https://login1.nextbasecrm.com/

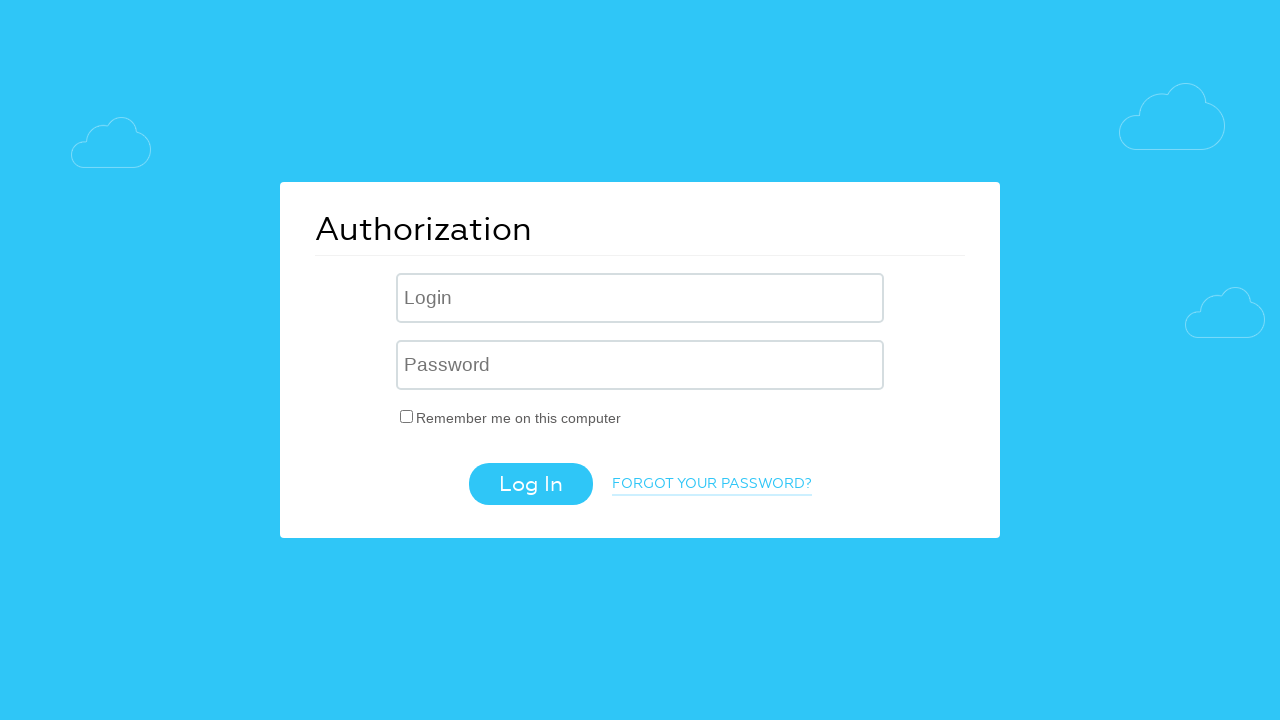

Navigated to NextBaseCRM login page
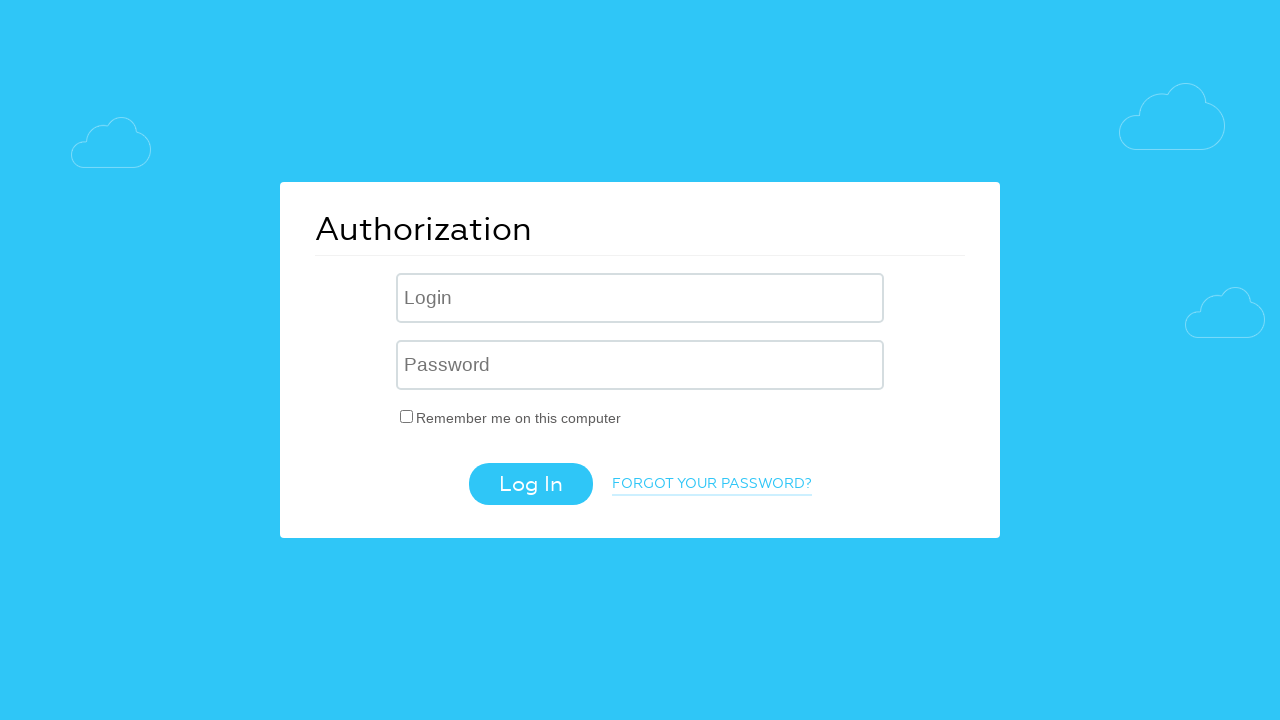

Log In button appeared on the page
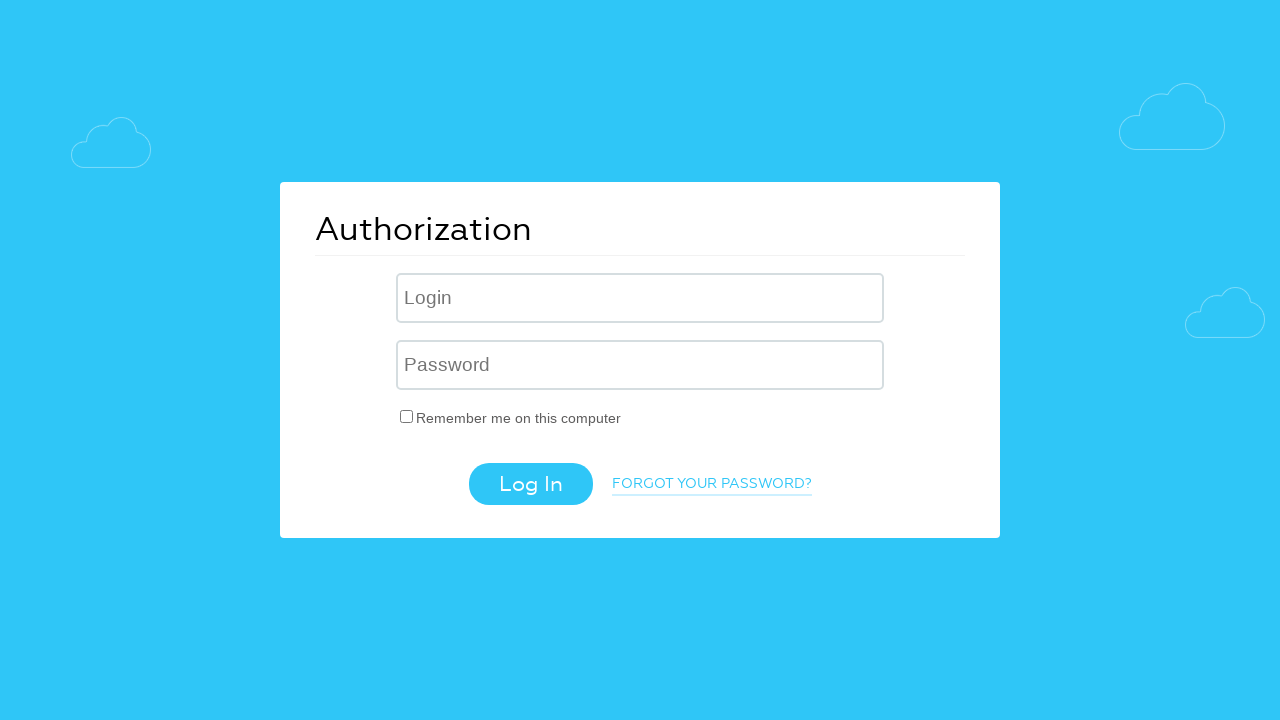

Retrieved 'value' attribute from Log In button
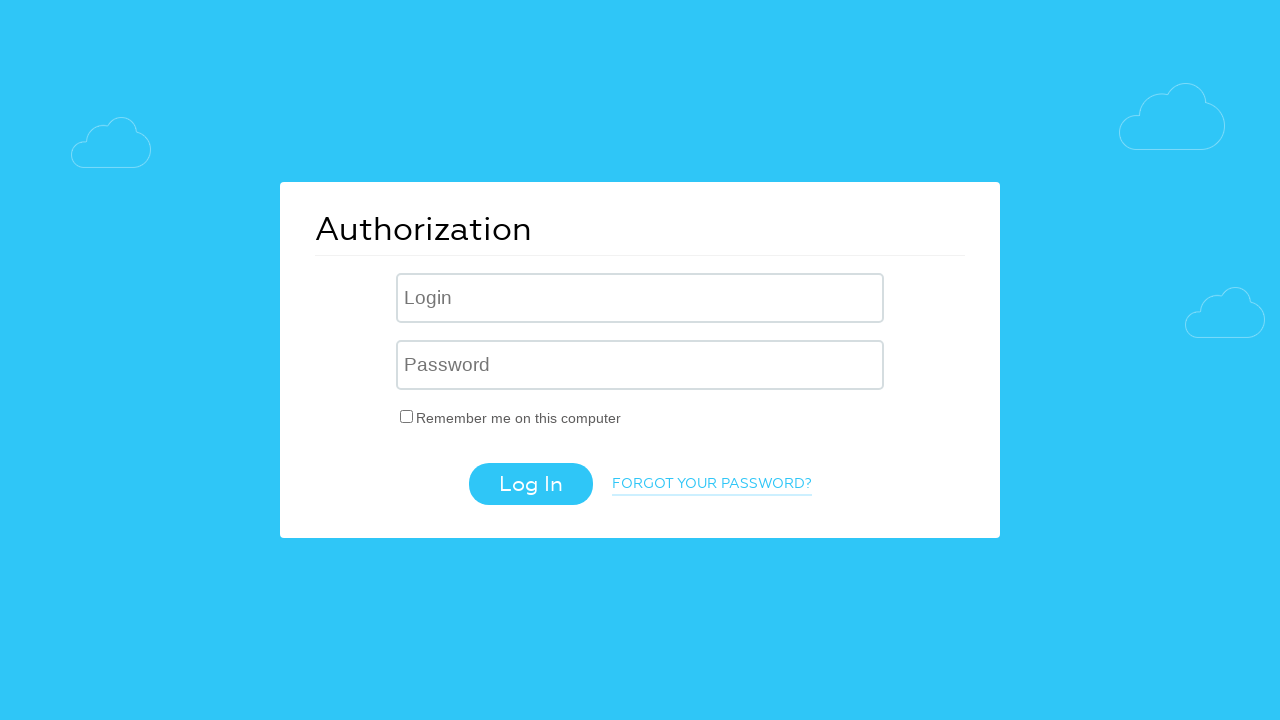

Verified Log In button has expected text: 'Log In'
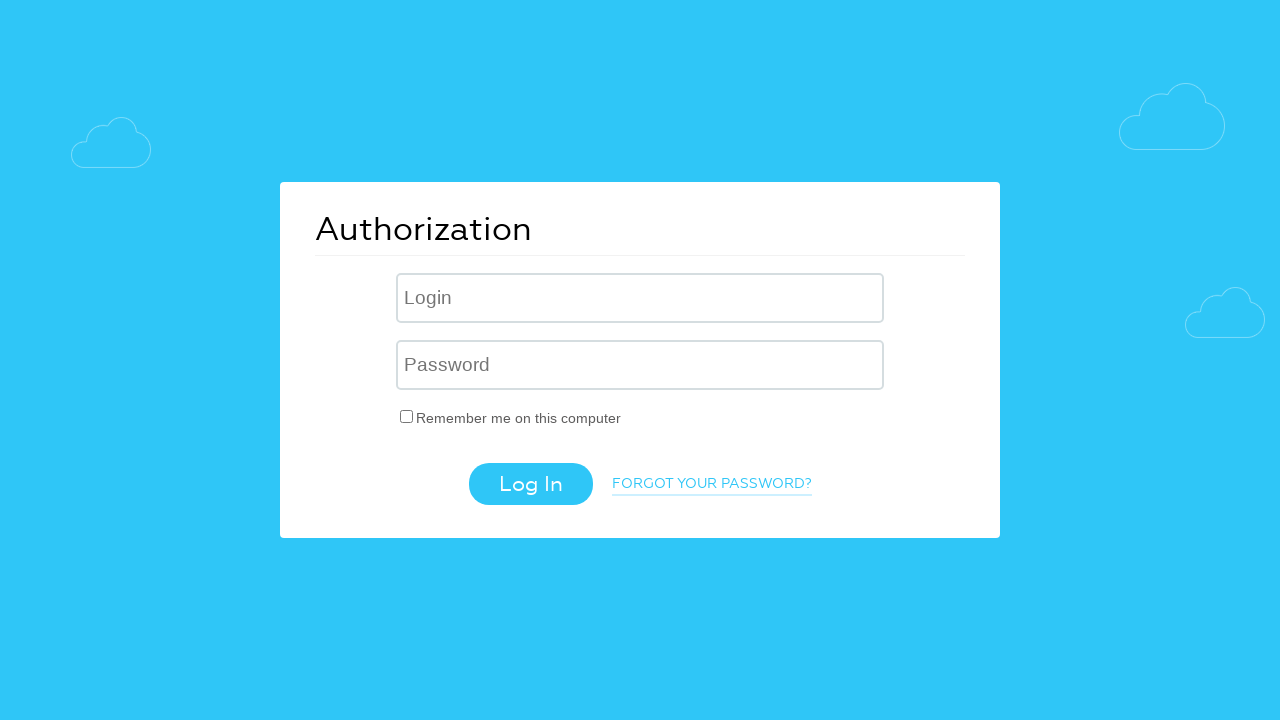

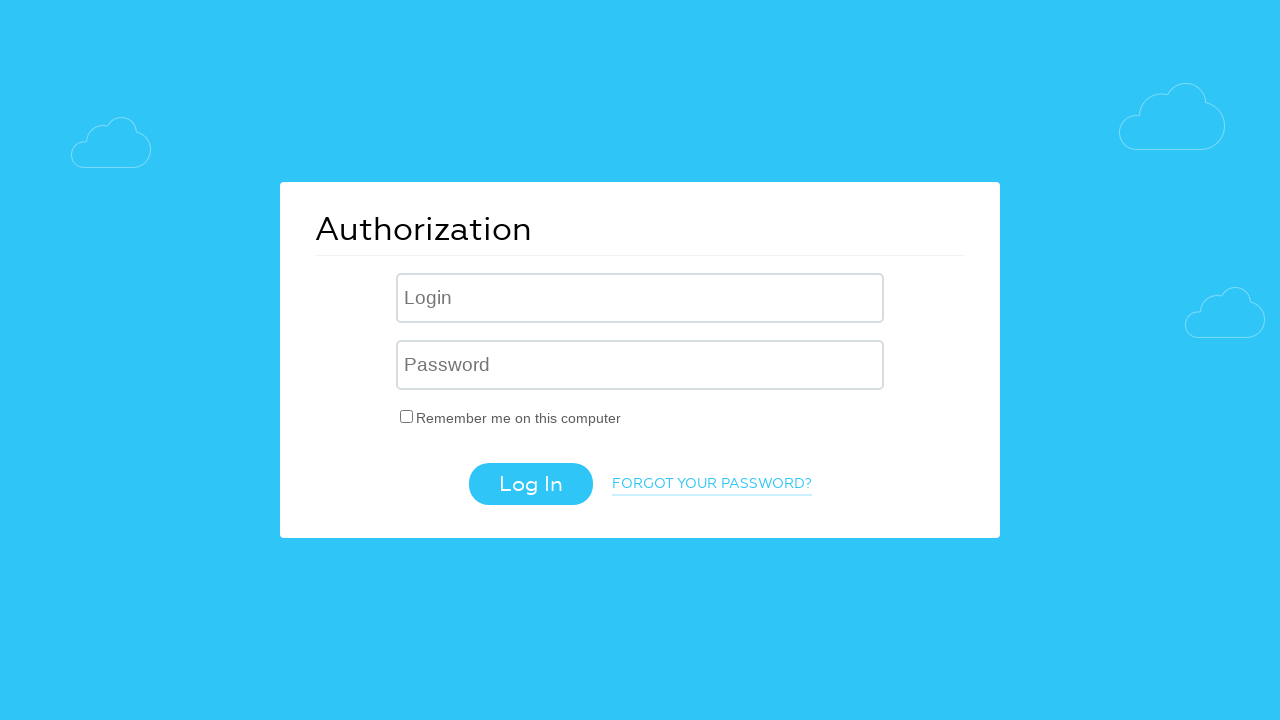